Tests navigation by clicking a link with a specific calculated number as text, then fills out a multi-field form with name, city, and country information and submits it.

Starting URL: http://suninjuly.github.io/find_link_text

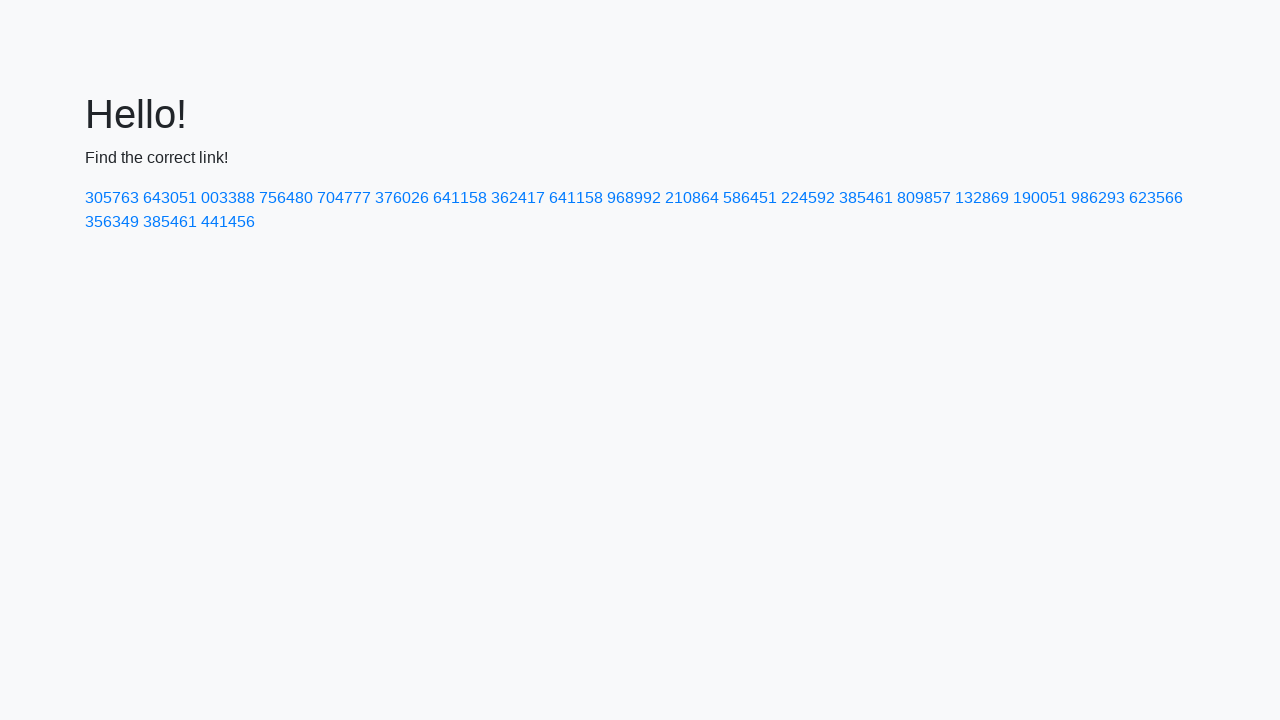

Clicked link with calculated text '224592' at (808, 198) on a:text-is('224592')
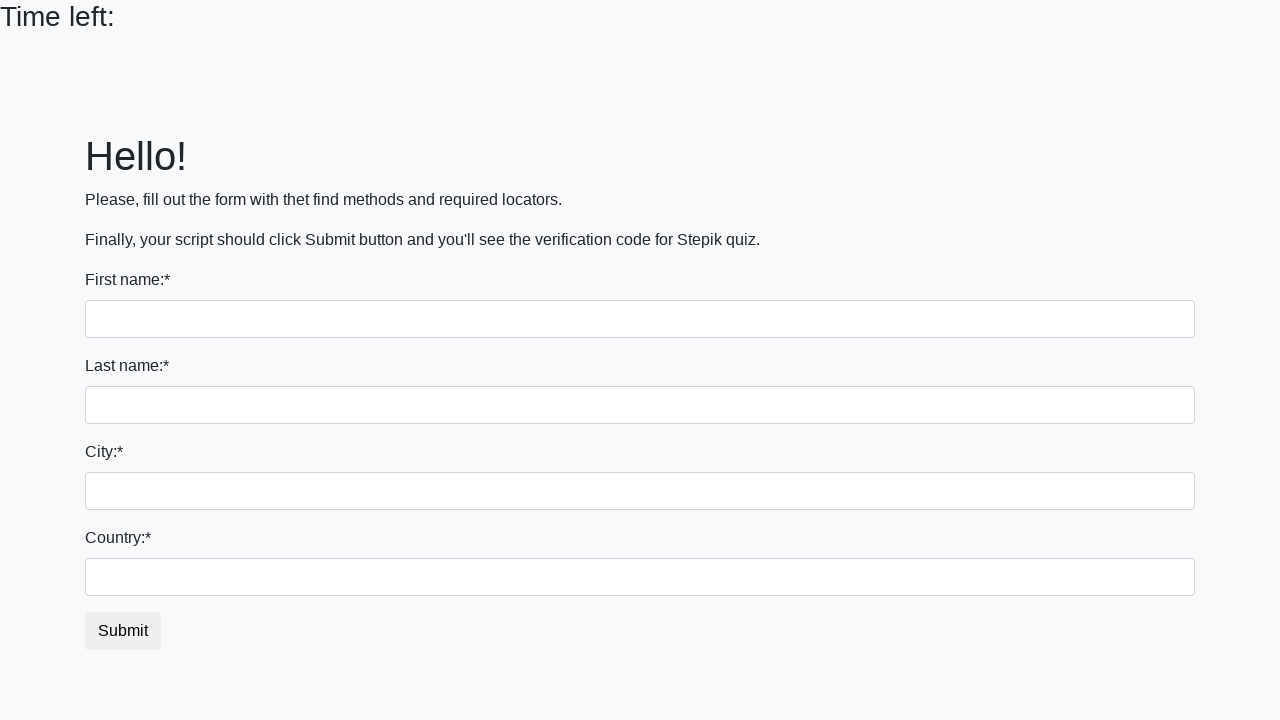

Filled first name field with 'Ivan' on input >> nth=0
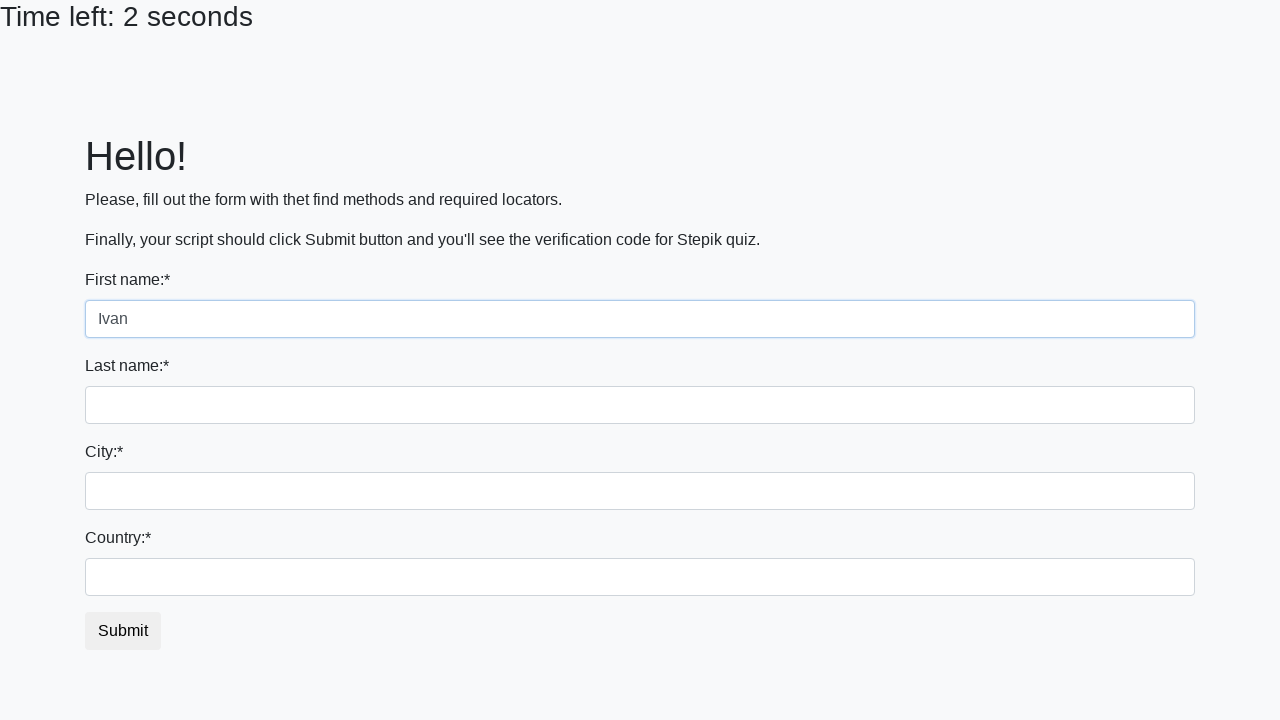

Filled last name field with 'Petrov' on input[name='last_name']
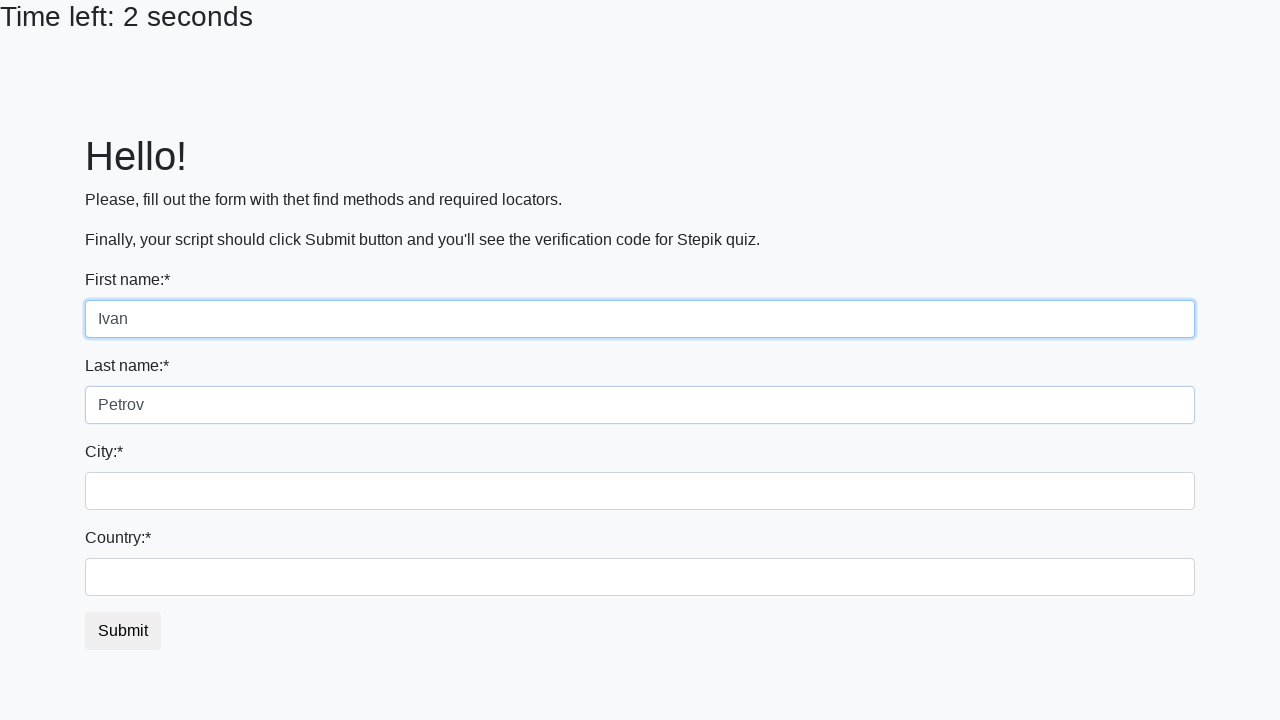

Filled city field with 'Smolensk' on .form-control.city
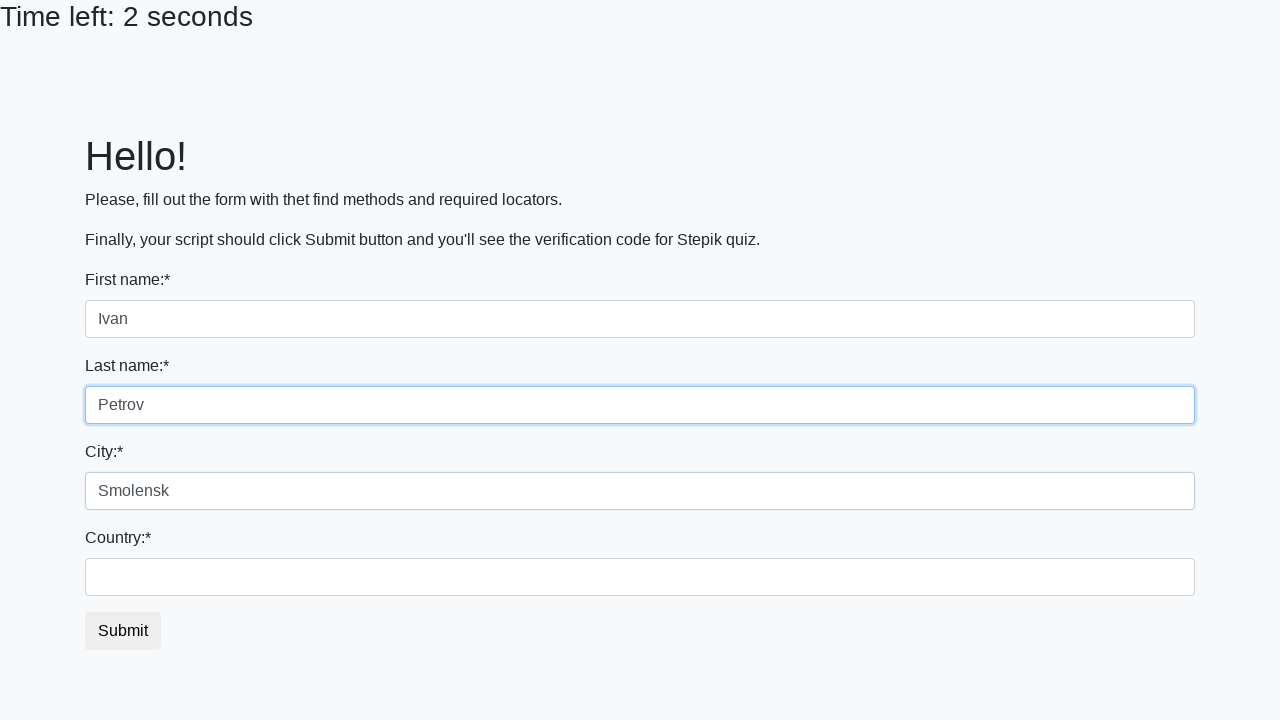

Filled country field with 'Russia' on #country
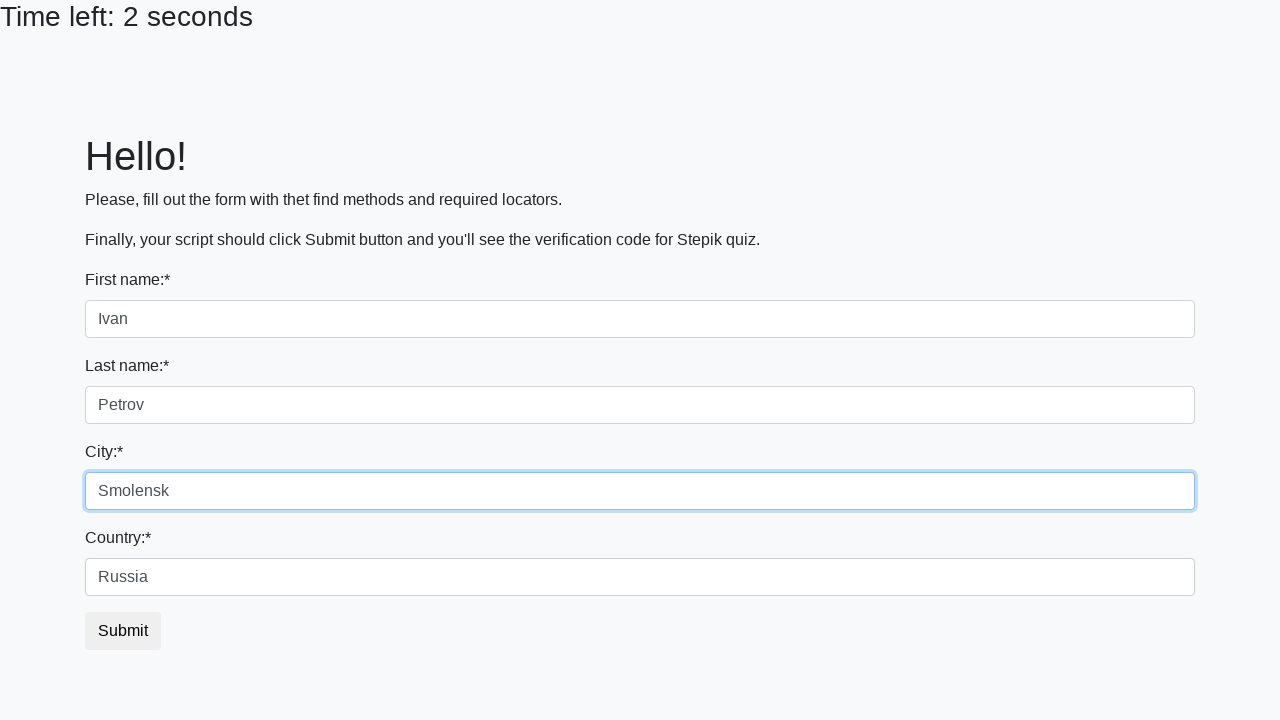

Clicked submit button to submit form at (123, 631) on button.btn
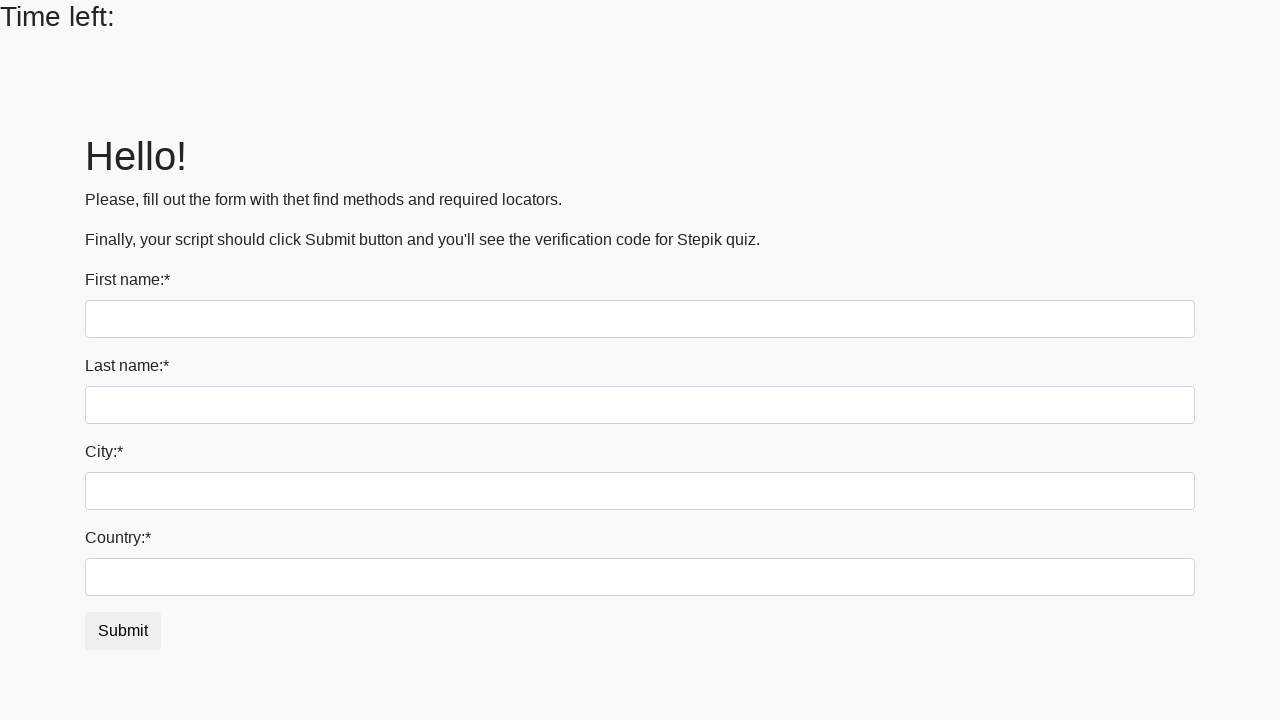

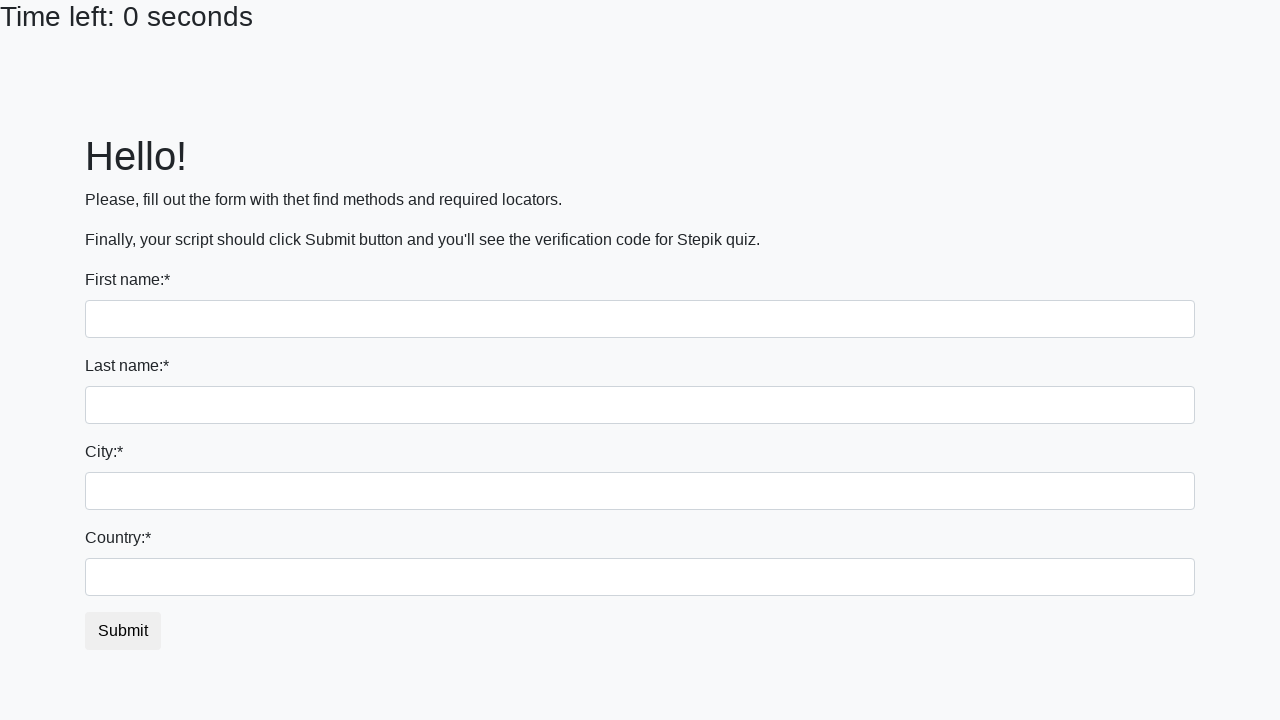